Tests that entering empty text removes the todo item

Starting URL: https://demo.playwright.dev/todomvc

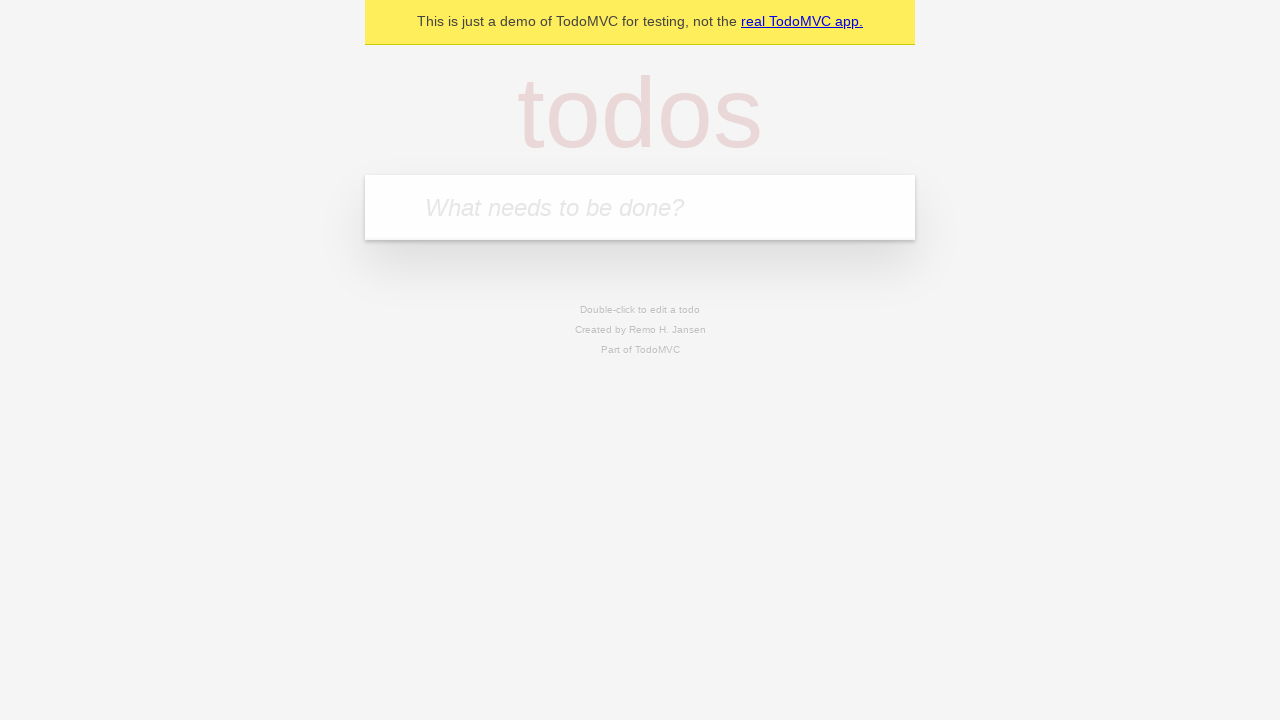

Filled new todo input with 'buy some cheese' on .new-todo
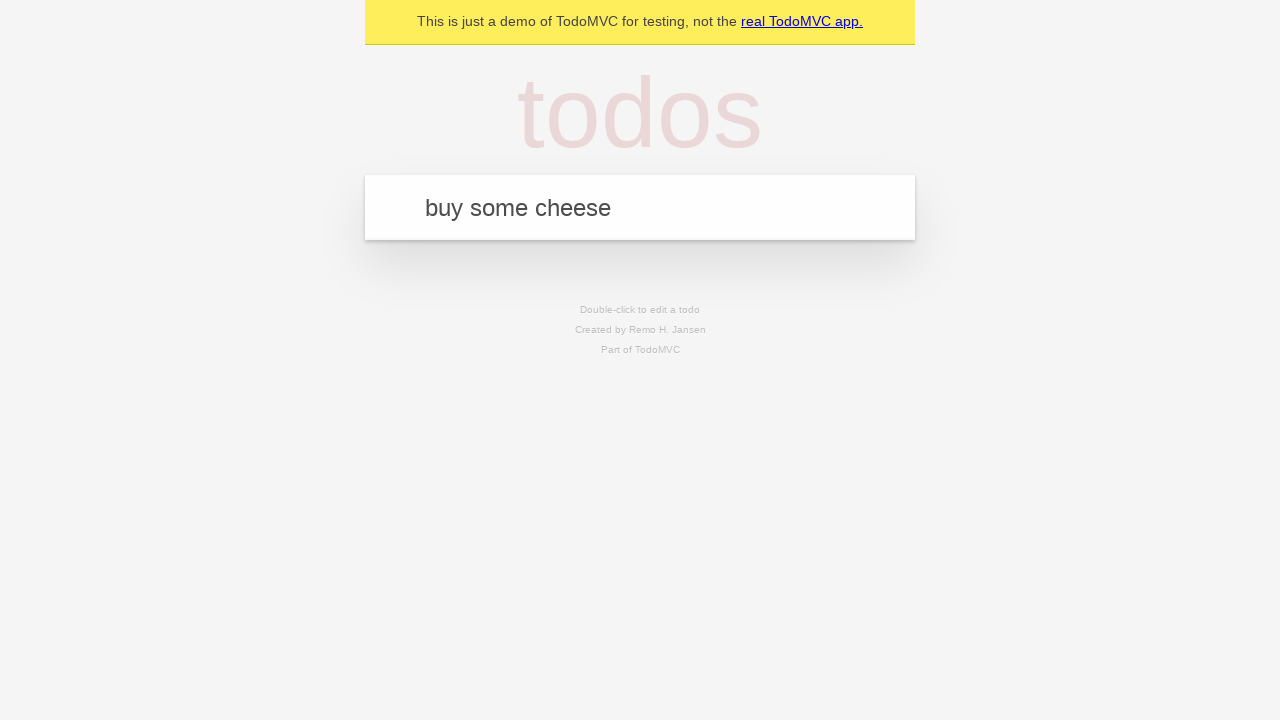

Pressed Enter to create first todo on .new-todo
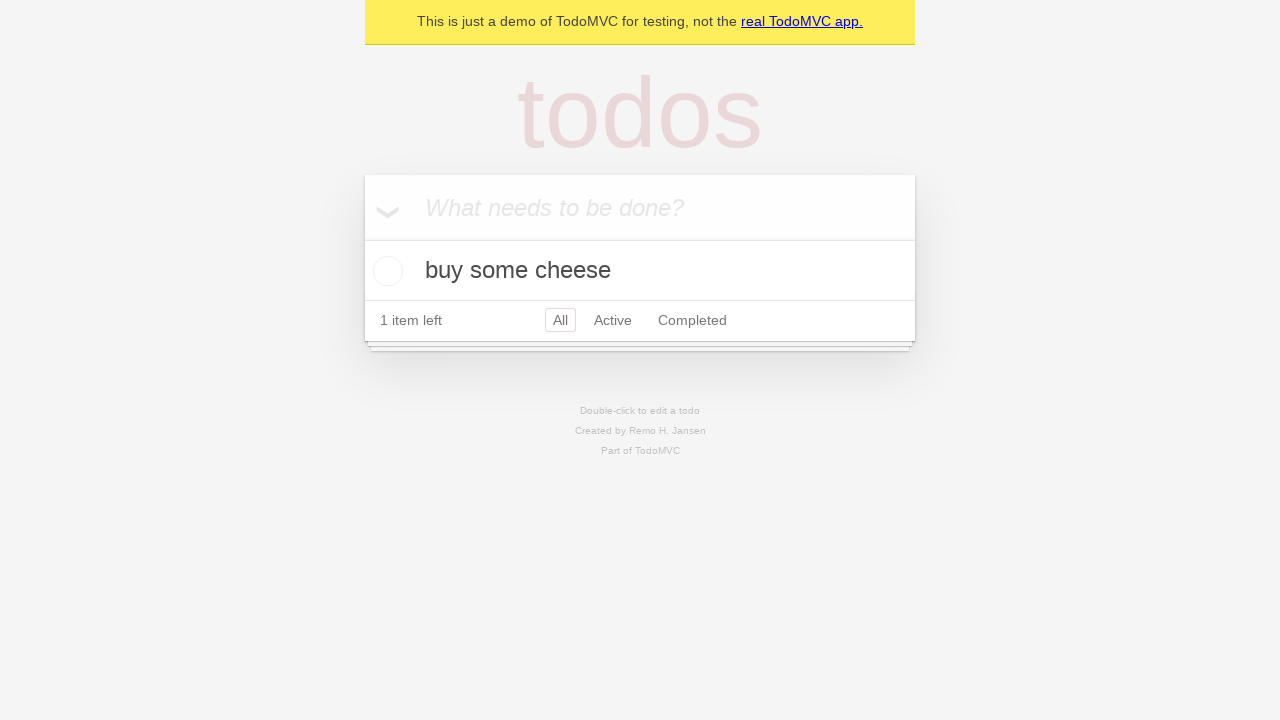

Filled new todo input with 'feed the cat' on .new-todo
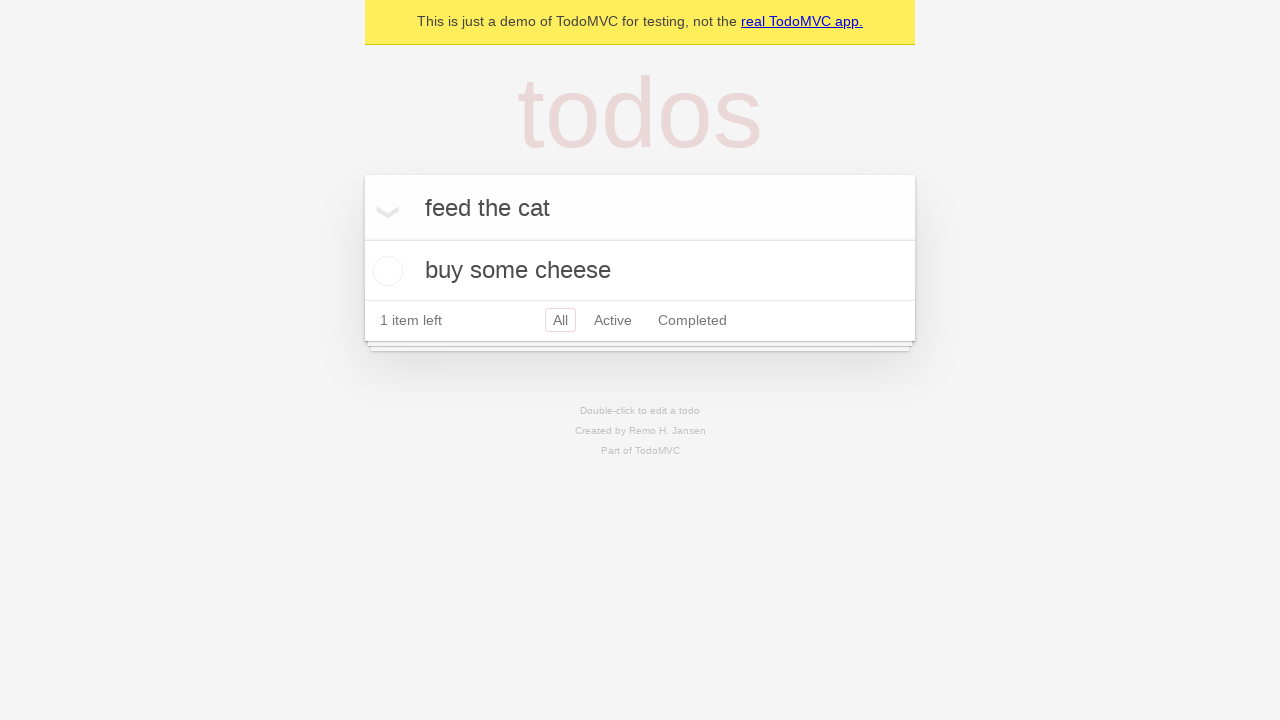

Pressed Enter to create second todo on .new-todo
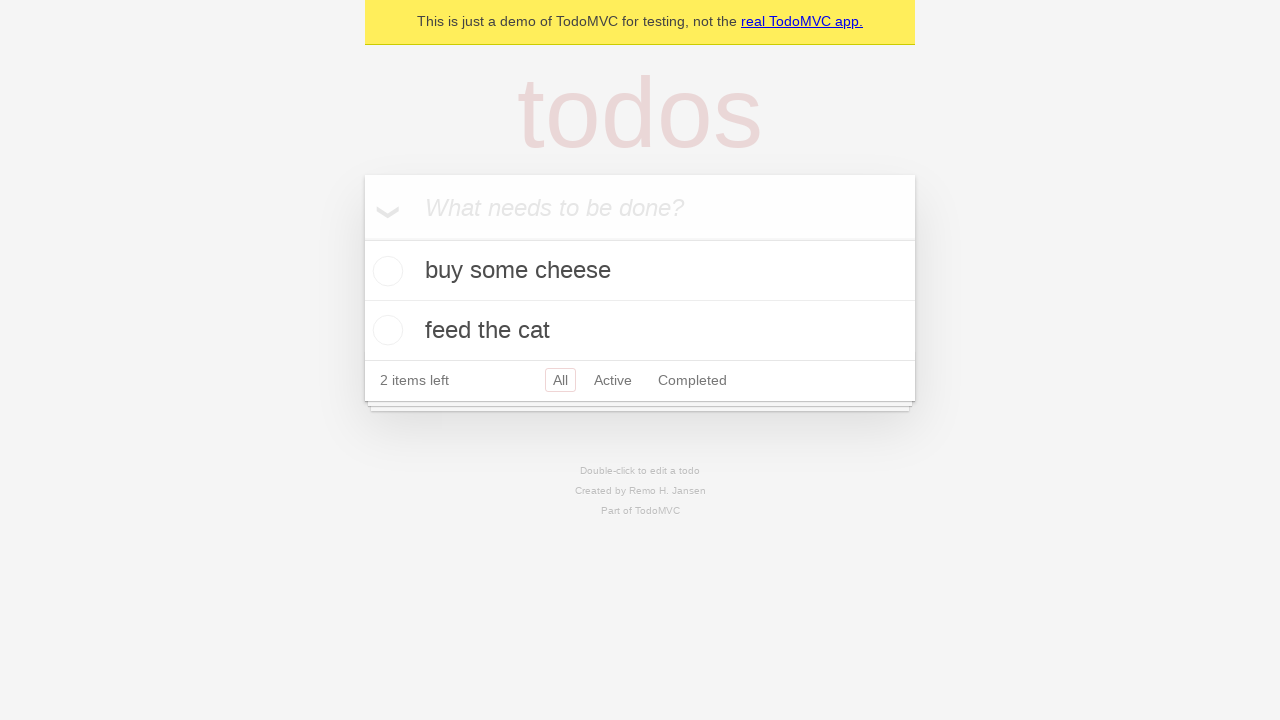

Filled new todo input with 'book a doctors appointment' on .new-todo
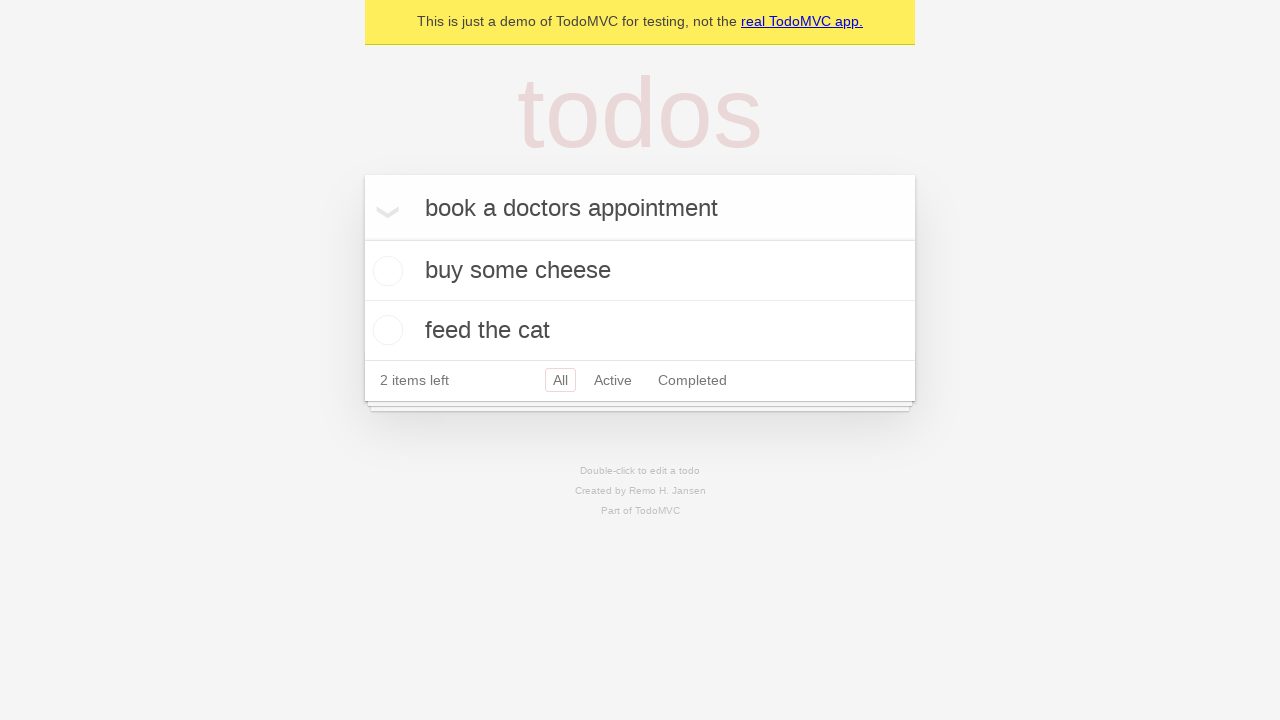

Pressed Enter to create third todo on .new-todo
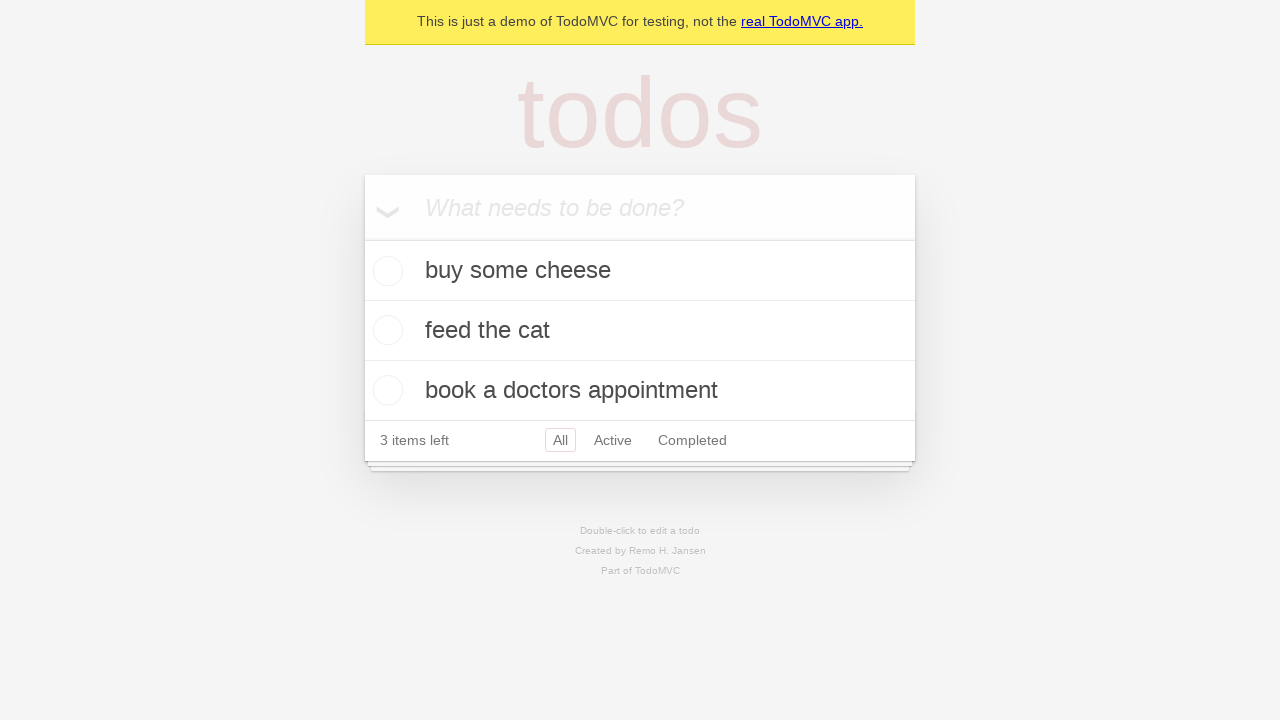

Waited for all three todo items to load
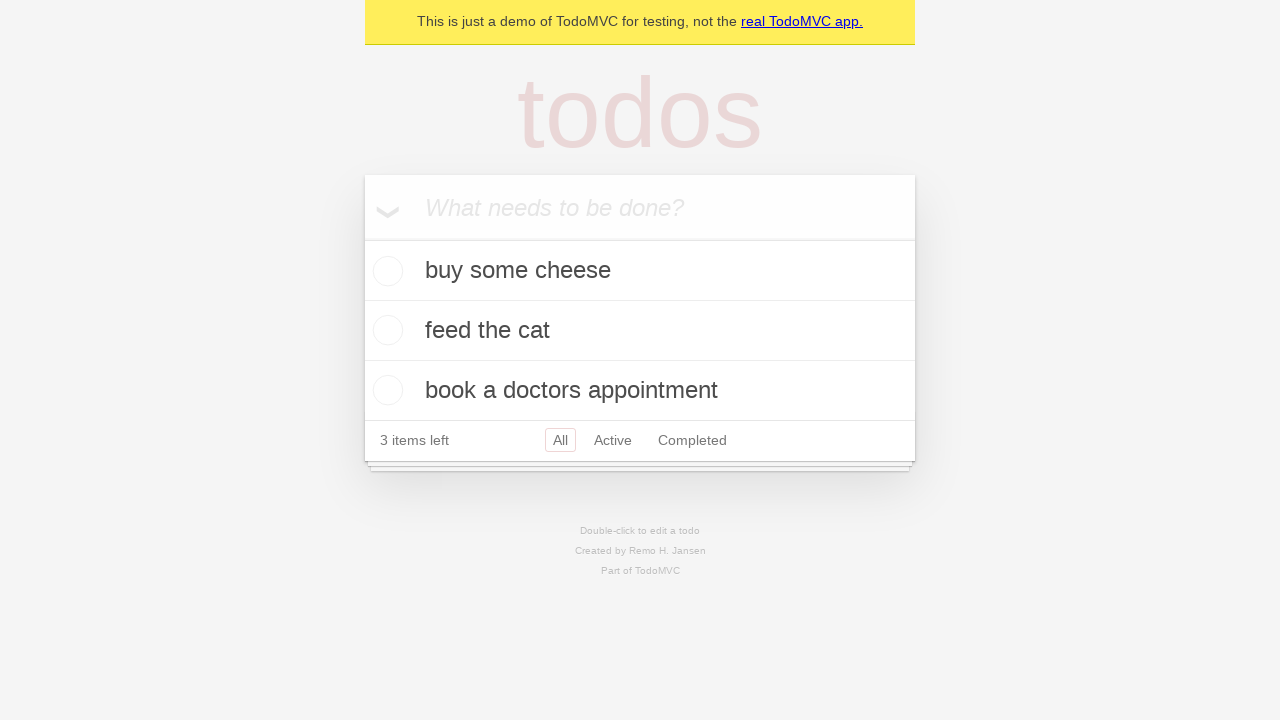

Double-clicked second todo item to enter edit mode at (640, 331) on .todo-list li >> nth=1
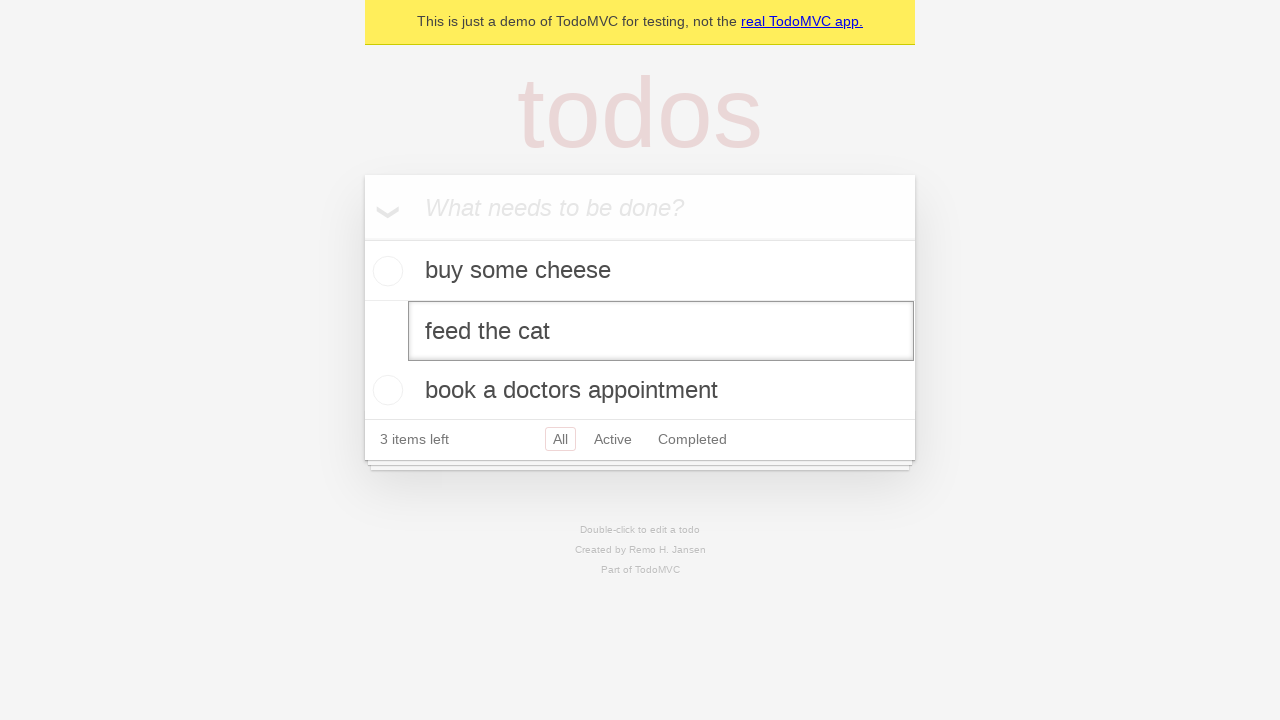

Cleared text from the edit field on .todo-list li >> nth=1 >> .edit
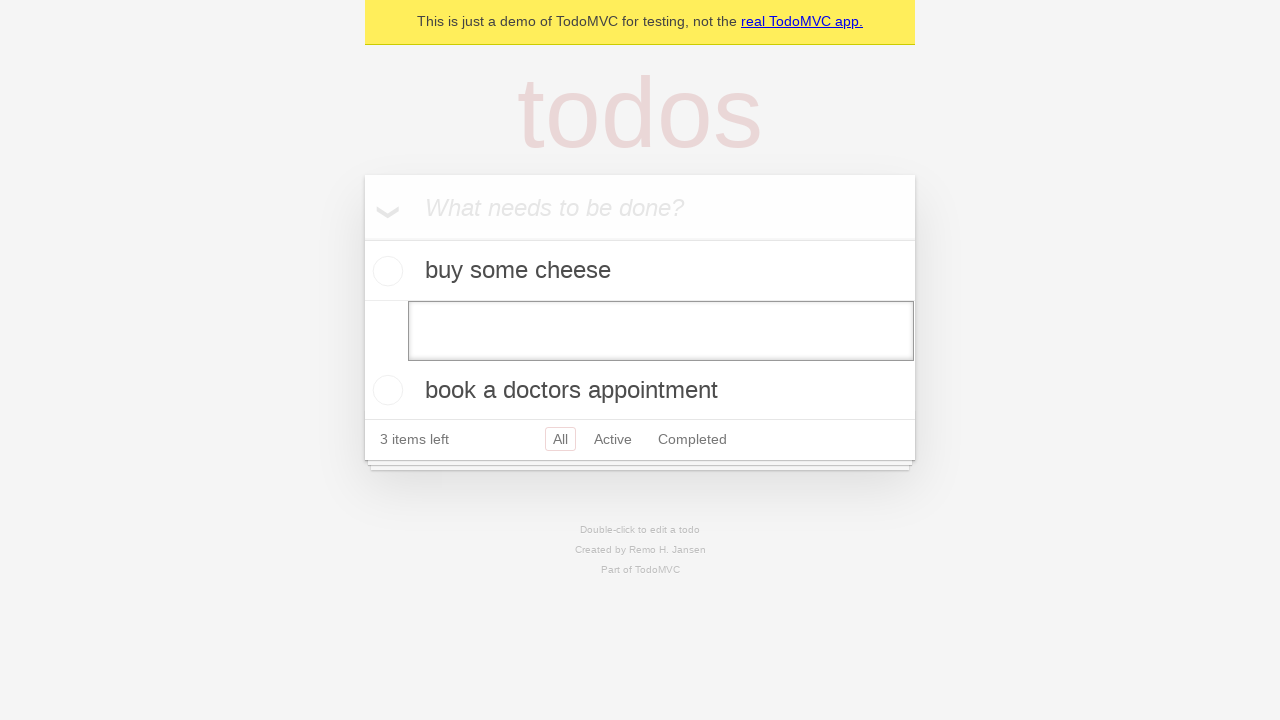

Pressed Enter to save empty text, removing the todo item on .todo-list li >> nth=1 >> .edit
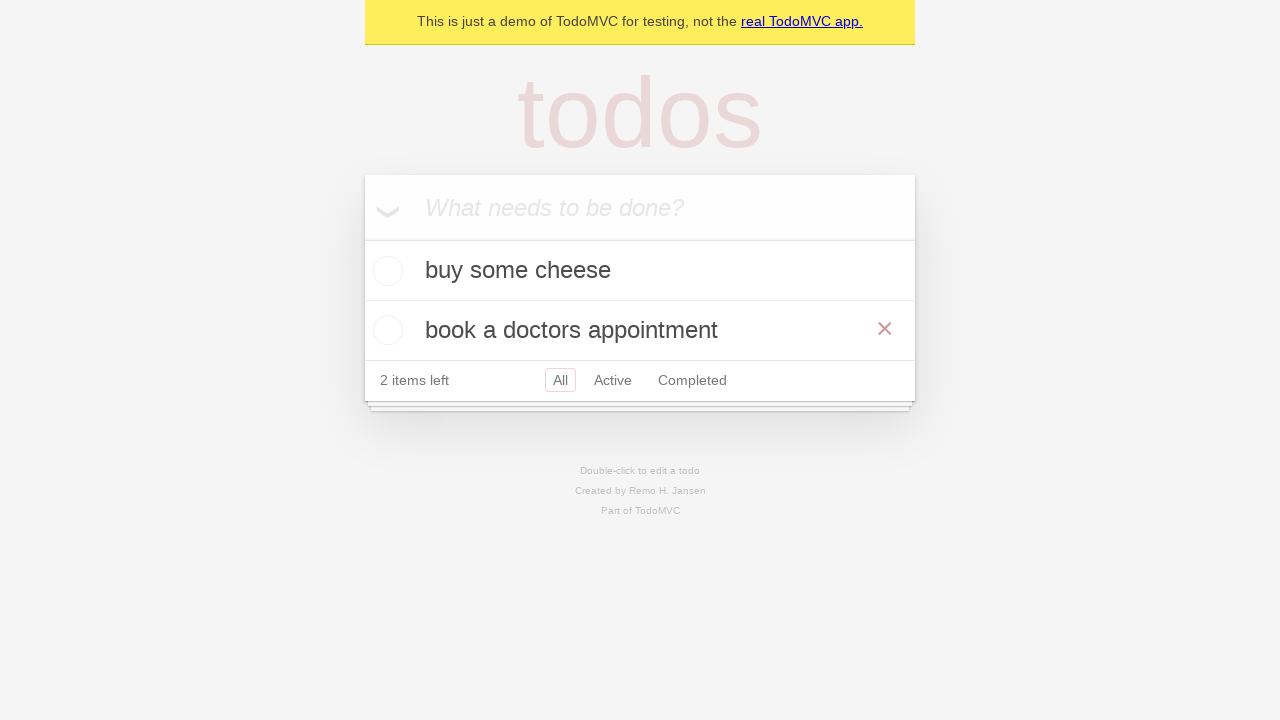

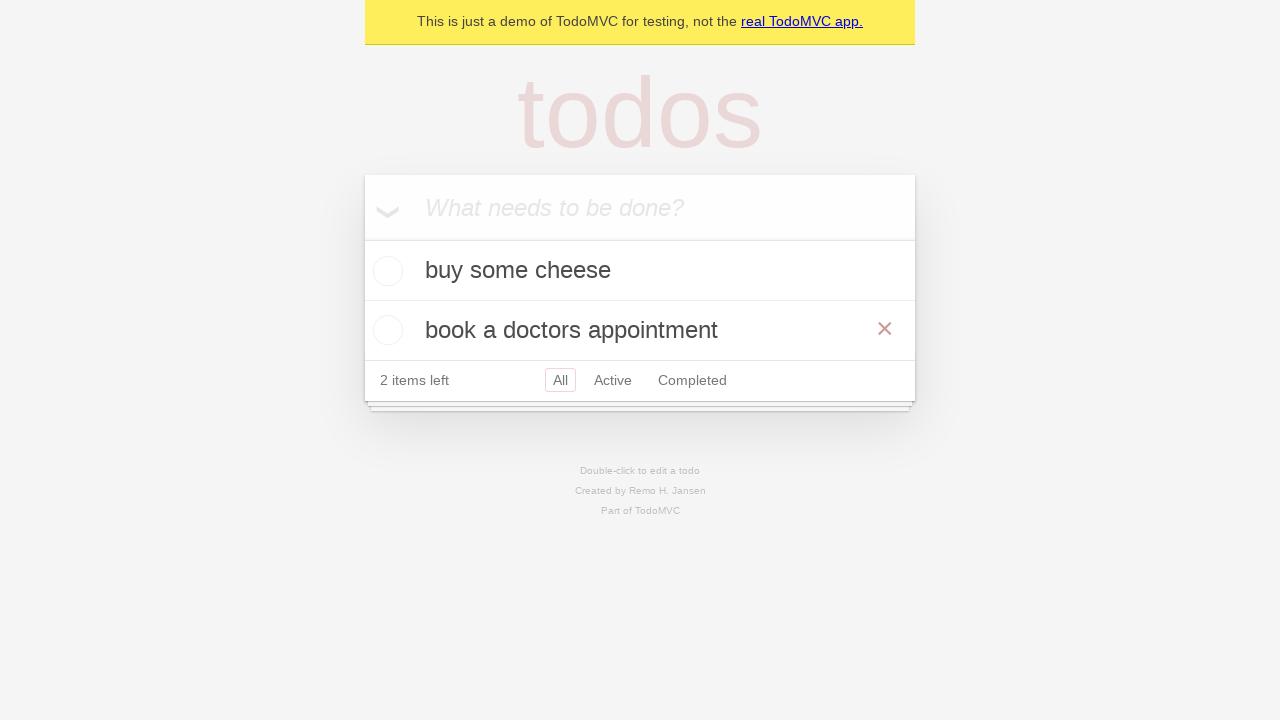